Tests window handling by opening multiple links from Gmail homepage in new windows, switching between them, and then returning to the main window to enter a username

Starting URL: https://gmail.com

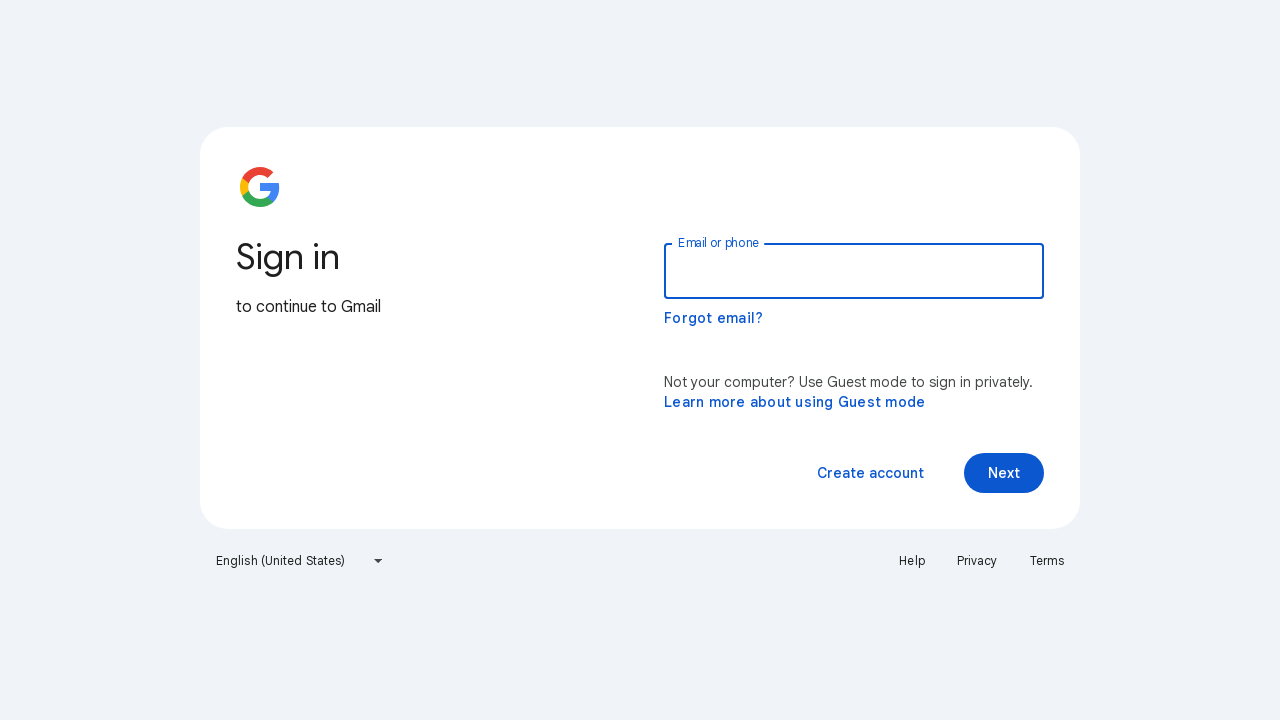

Clicked Help link to open in new window at (912, 561) on text=Help
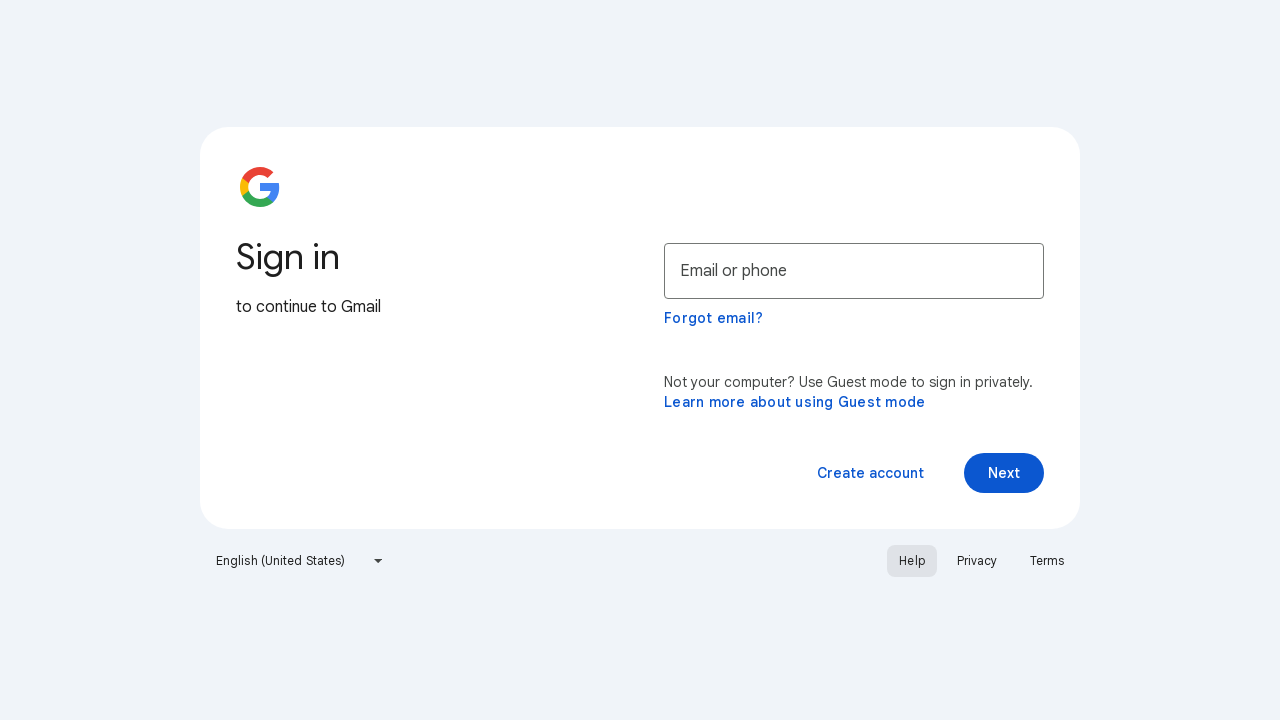

Help page opened in new window
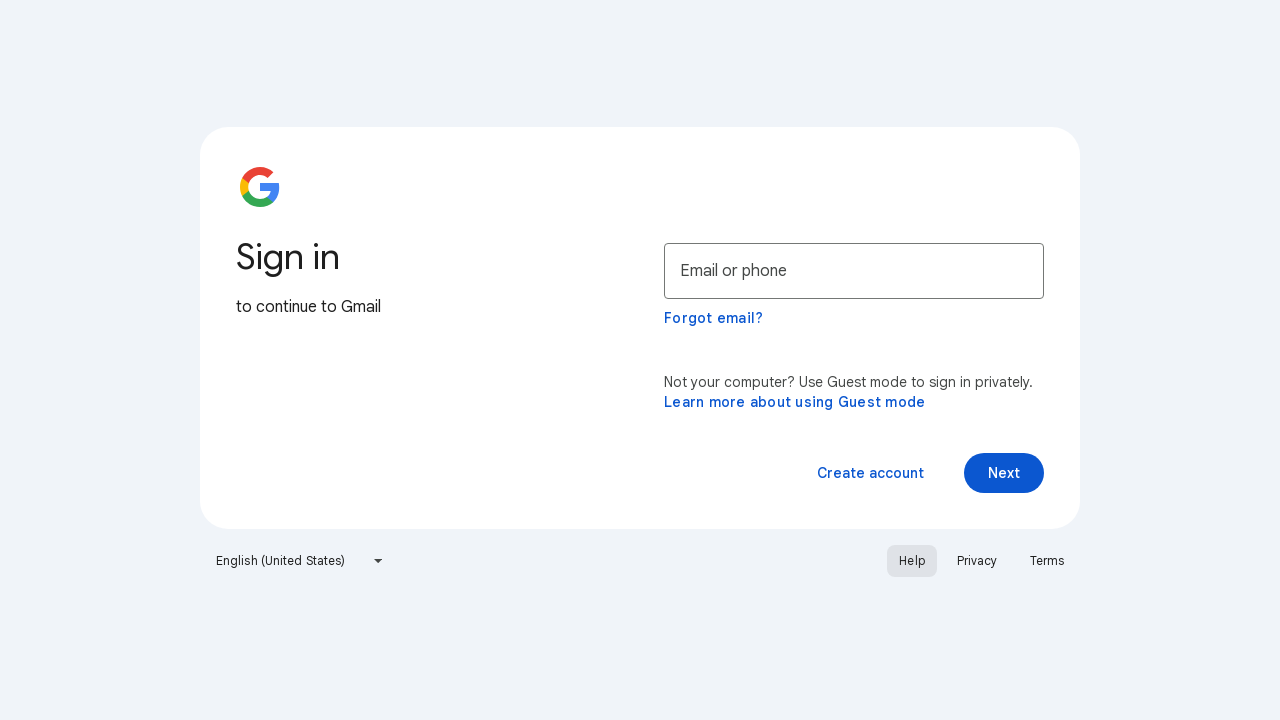

Closed Help window
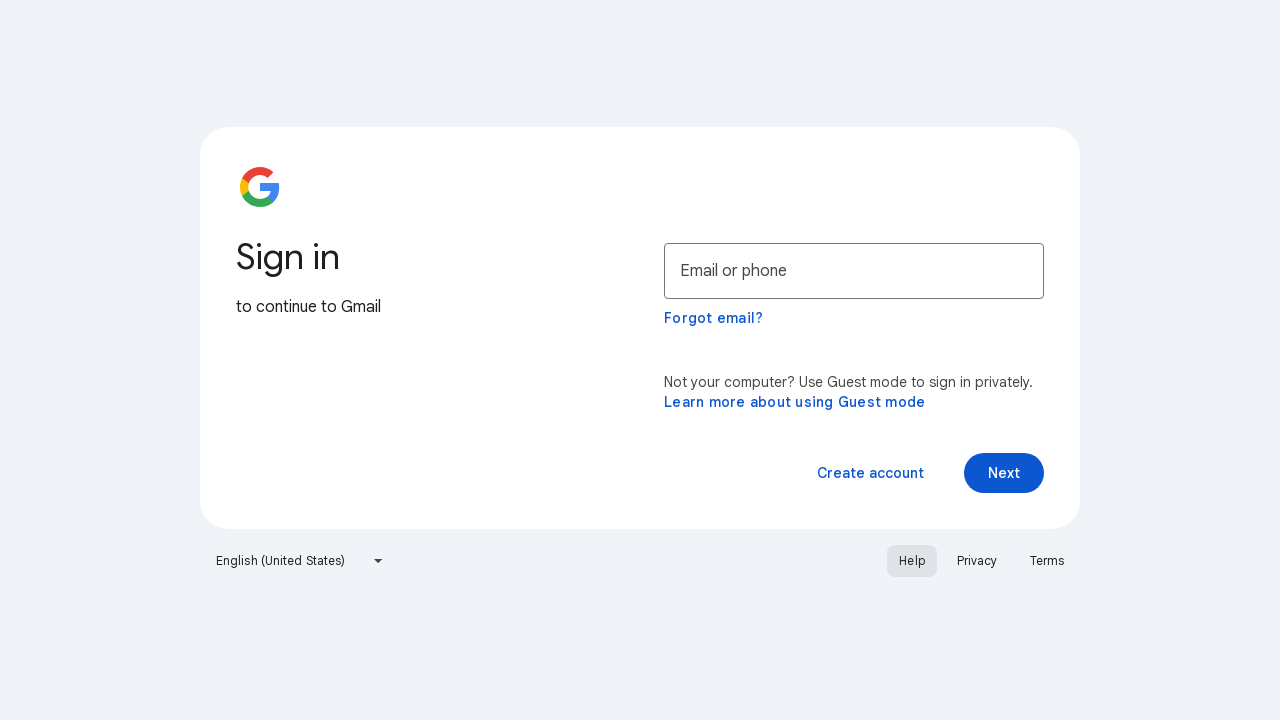

Clicked Privacy link to open in new window at (977, 561) on text=Privacy
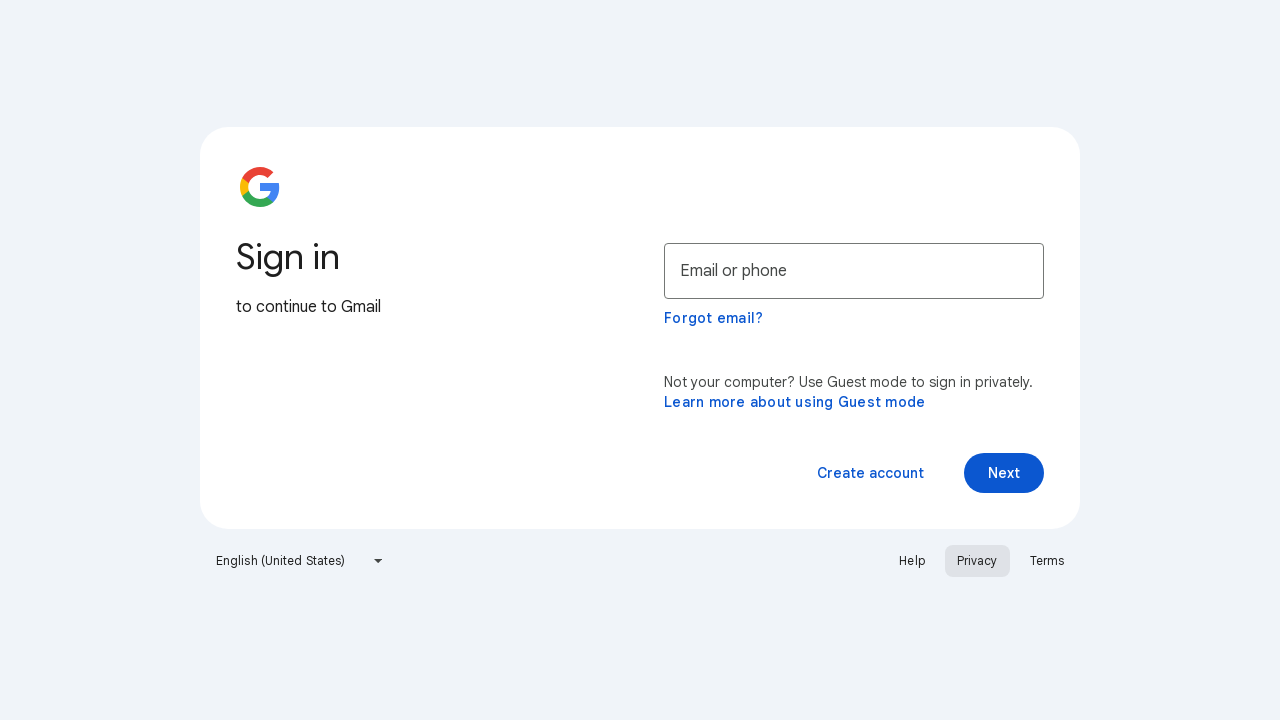

Privacy page opened in new window
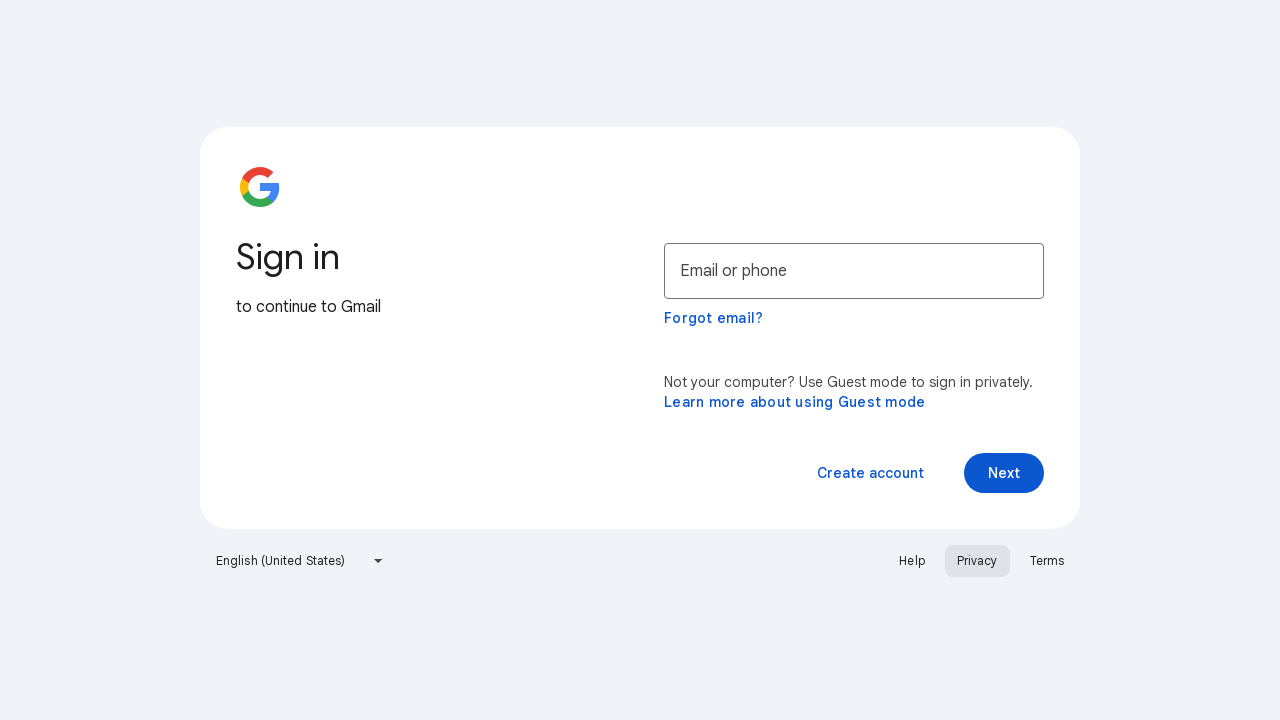

Closed Privacy window
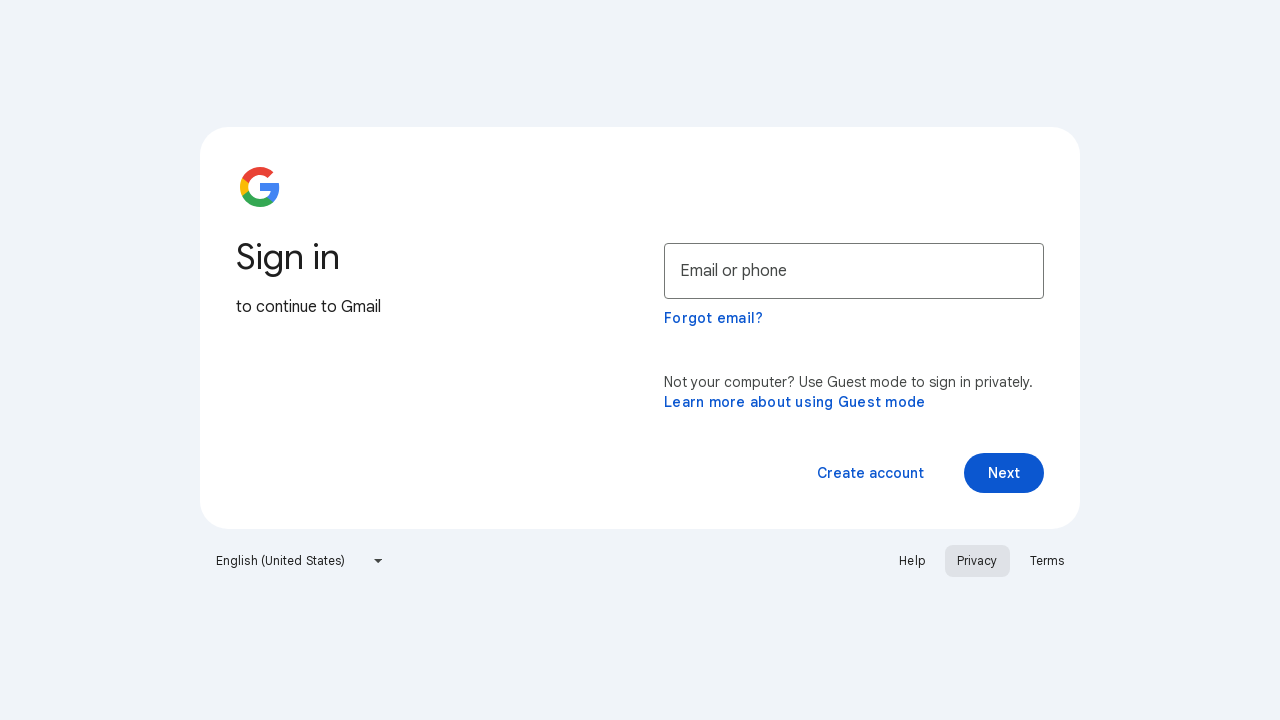

Clicked Terms link to open in new window at (1047, 561) on text=Terms
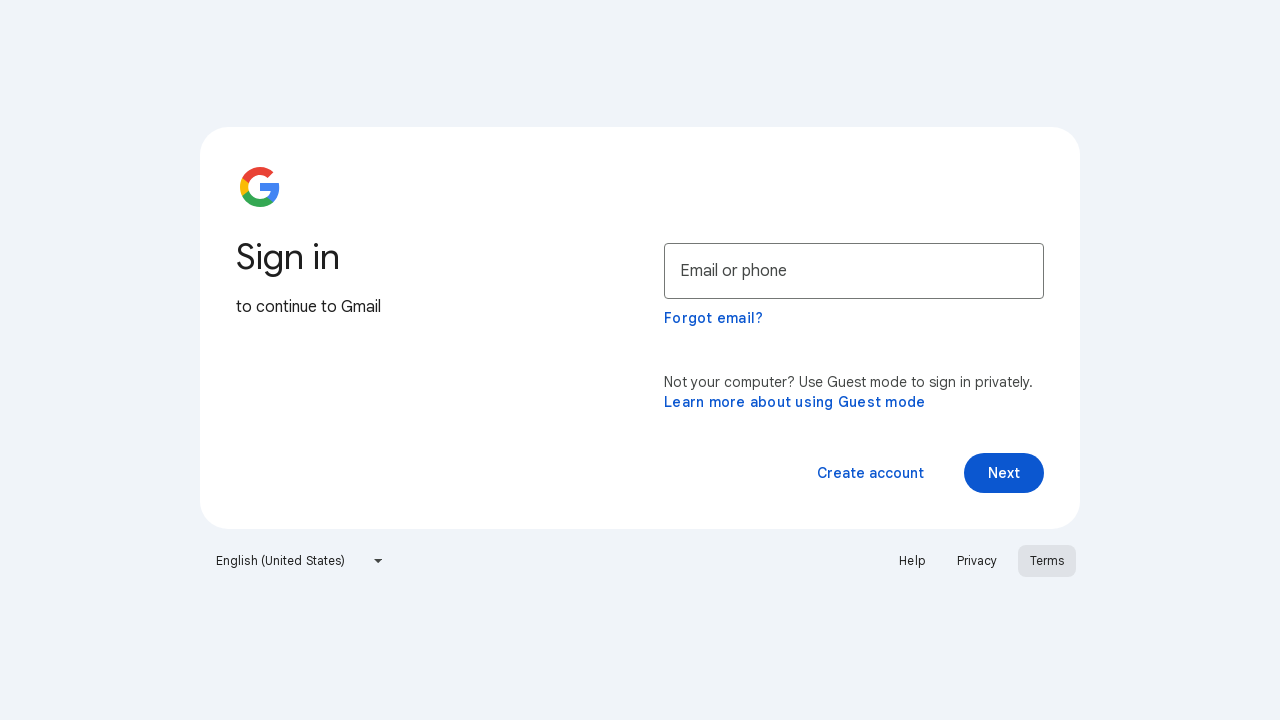

Terms page opened in new window
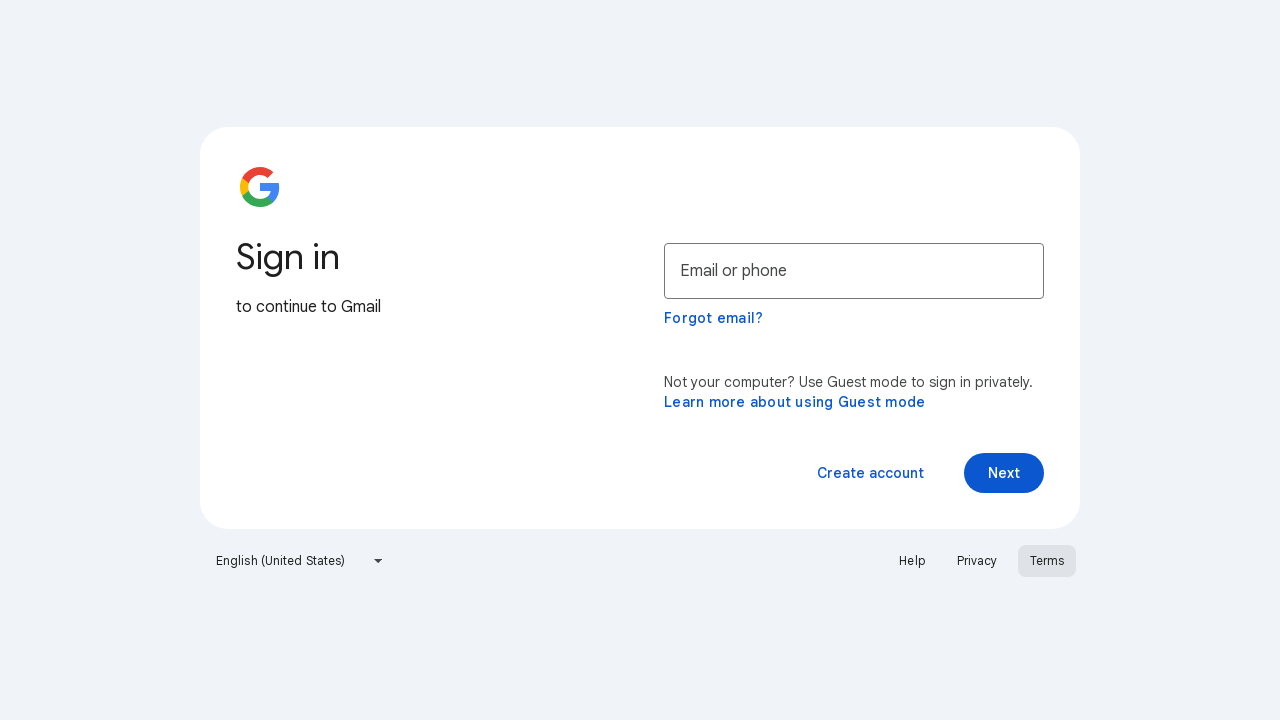

Closed Terms window
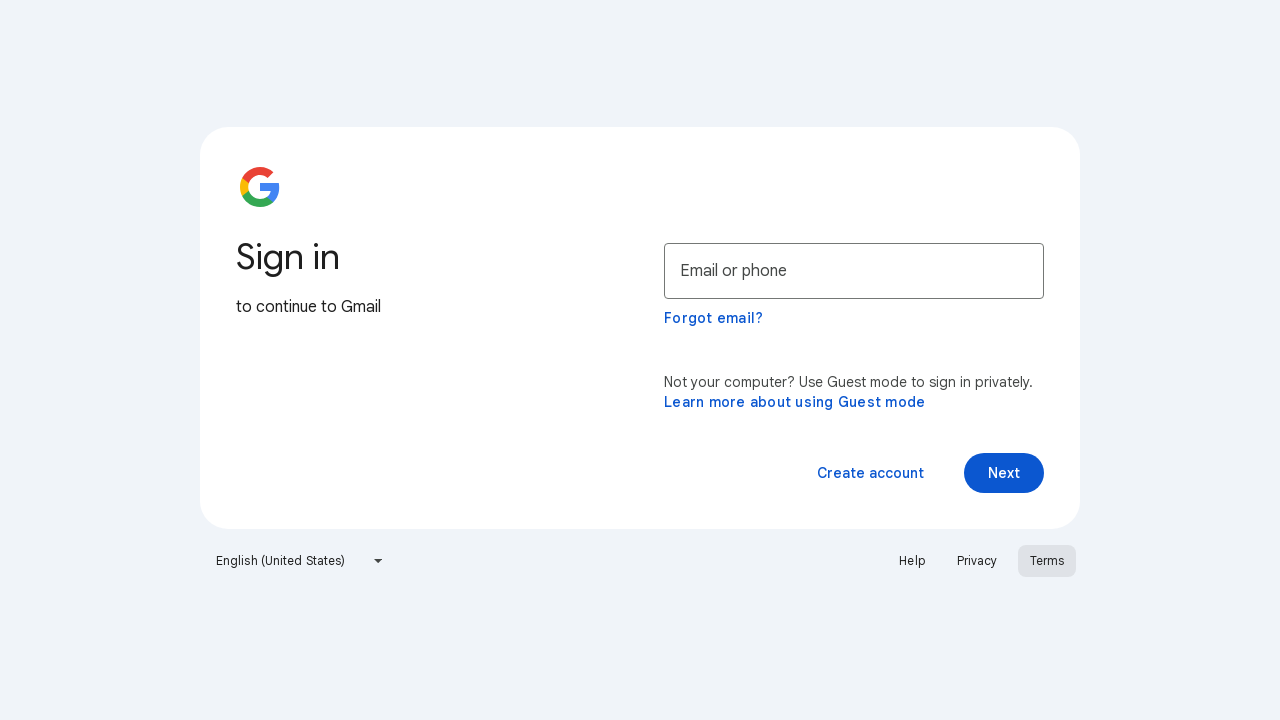

Entered username 'pavan.arisetti' in the identifier field on main Gmail window on input[name='identifier']
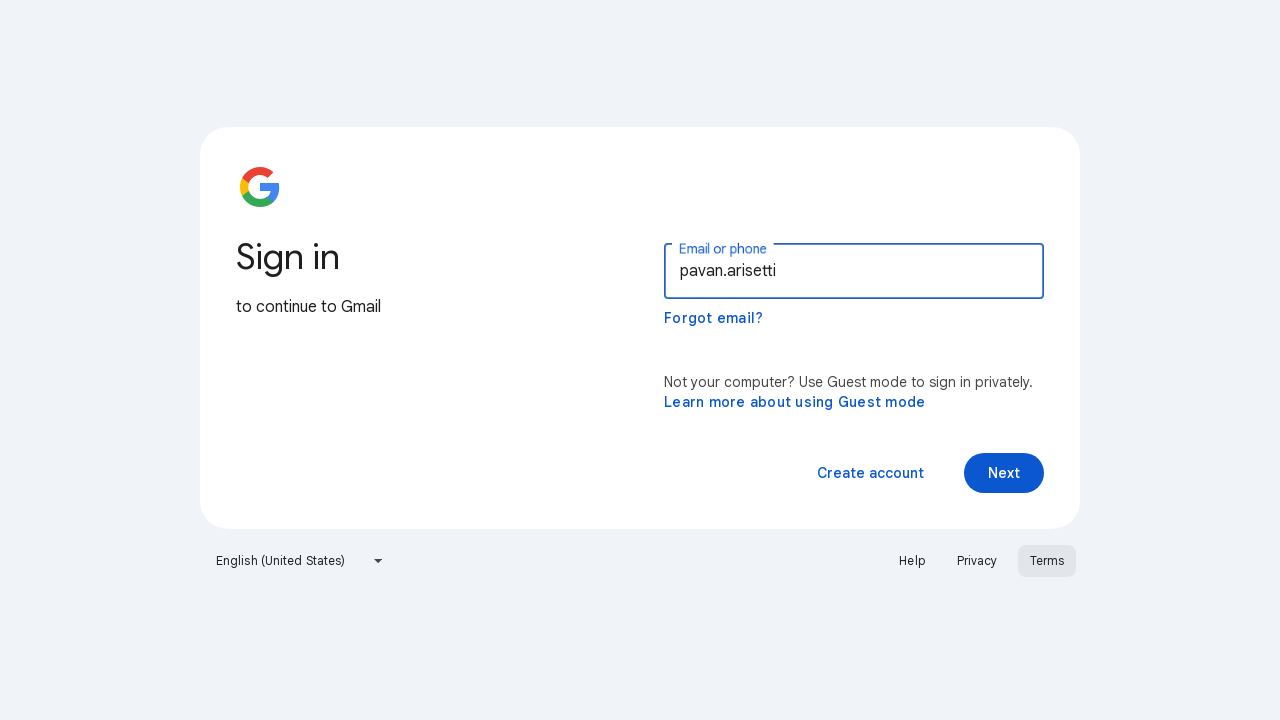

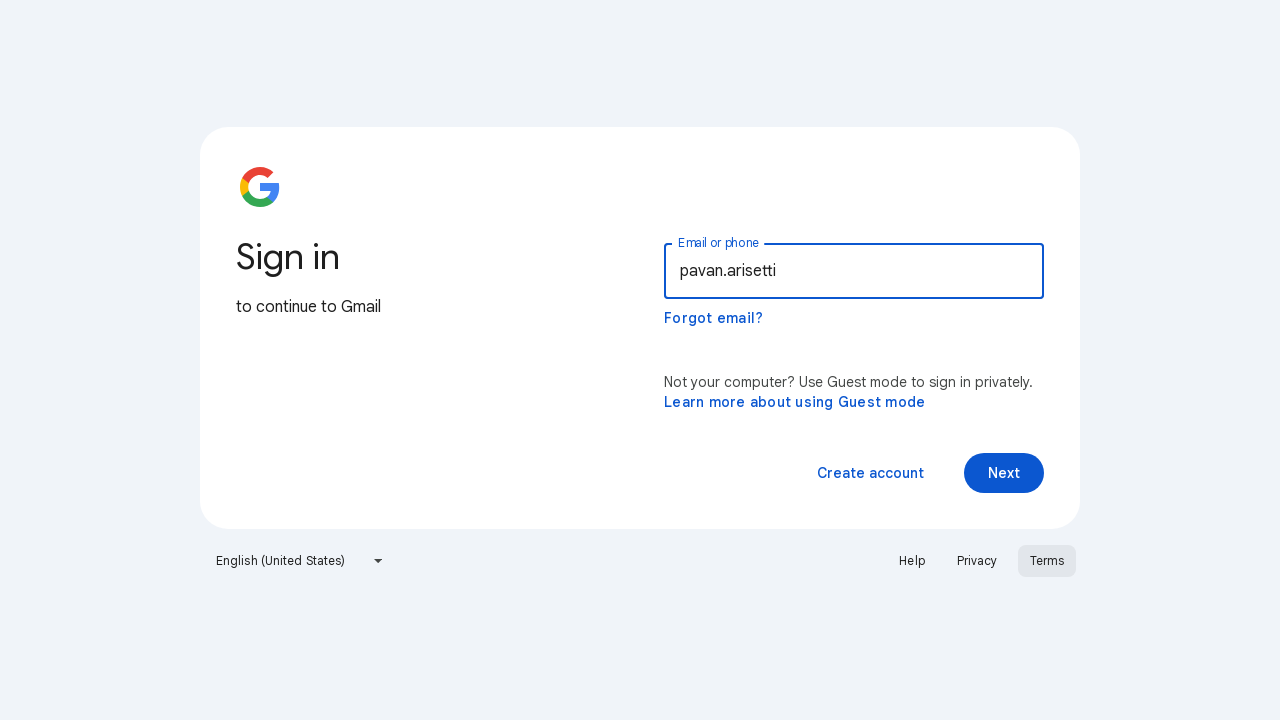